Tests various JavaScript event handlers by triggering different mouse and keyboard events on multiple buttons and verifying they are all activated

Starting URL: https://testpages.herokuapp.com/styled/events/javascript-events.html

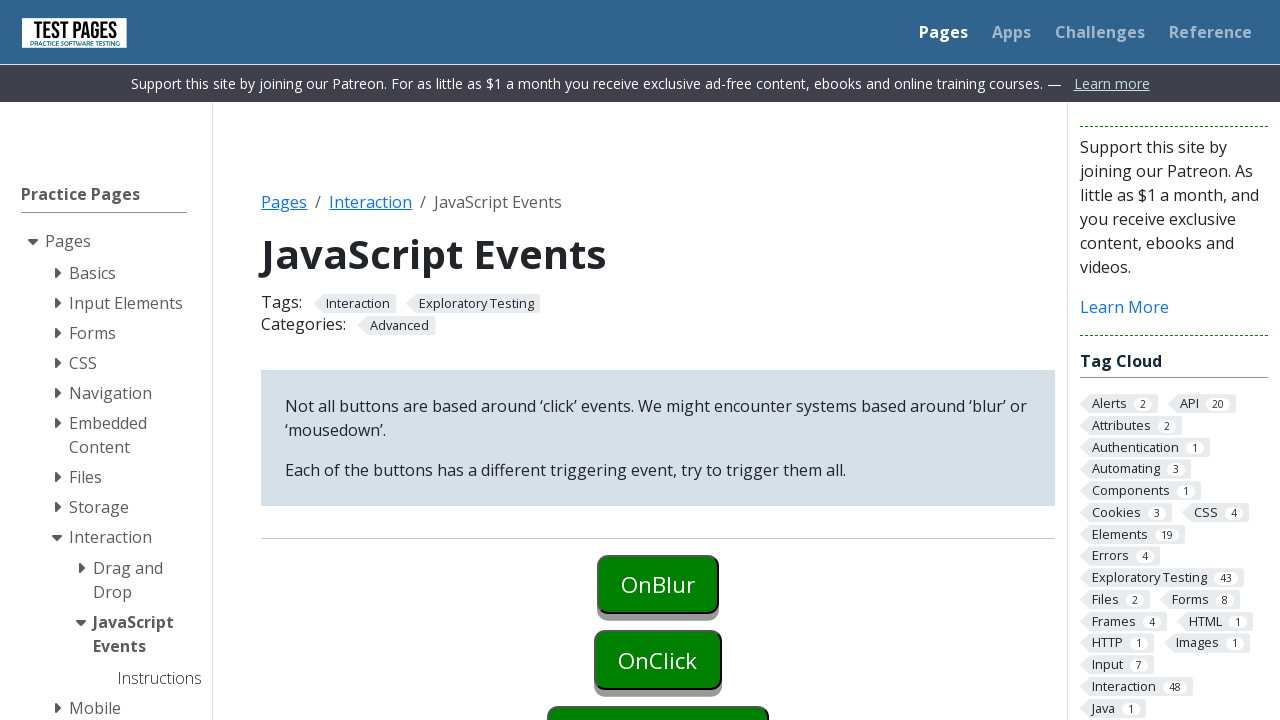

Clicked onblur button at (658, 584) on #onblur
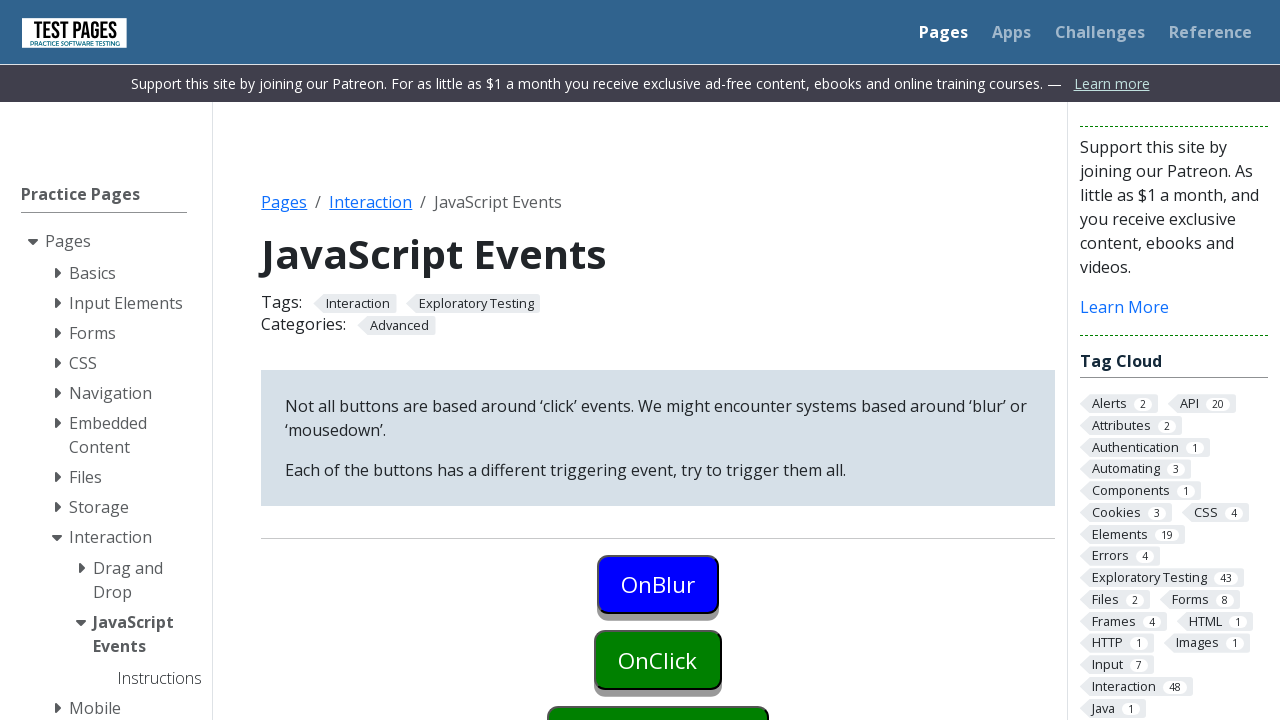

Clicked onclick button (first click on previous element) at (658, 660) on #onclick
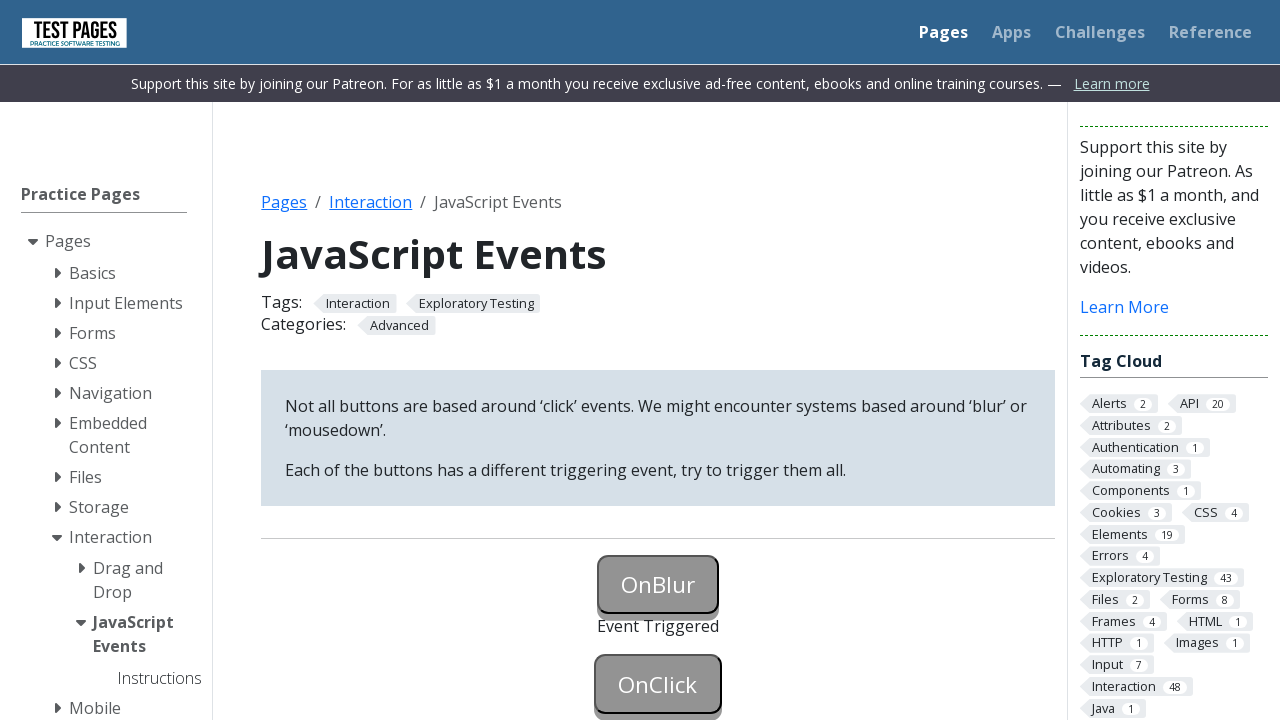

Clicked onclick button (actual click) at (658, 684) on #onclick
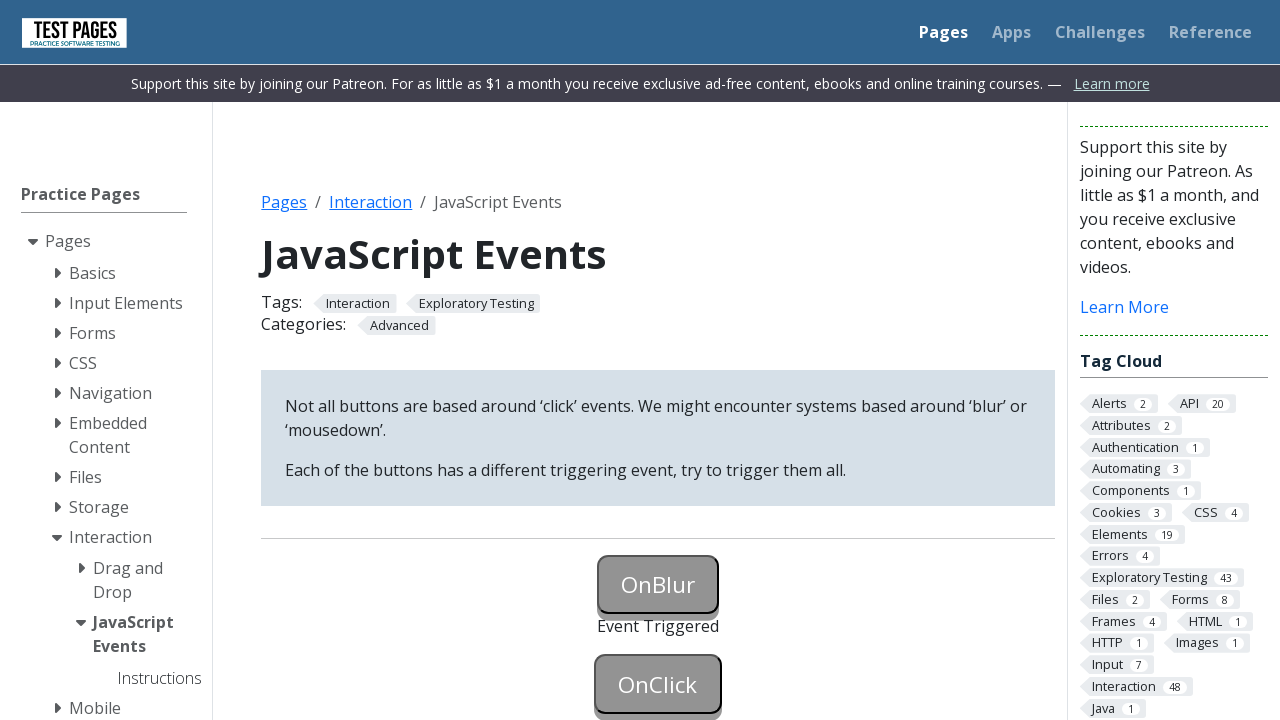

Right-clicked on context menu button at (658, 360) on #oncontextmenu
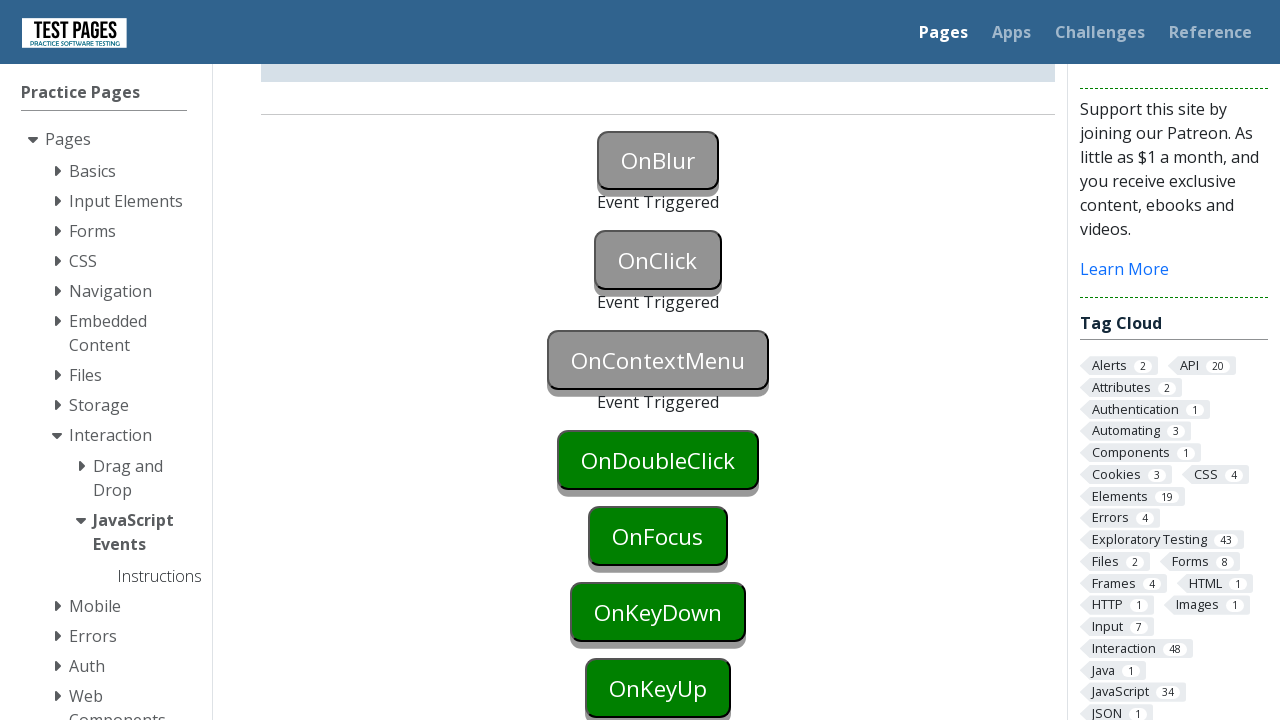

Double-clicked on double click button at (658, 460) on #ondoubleclick
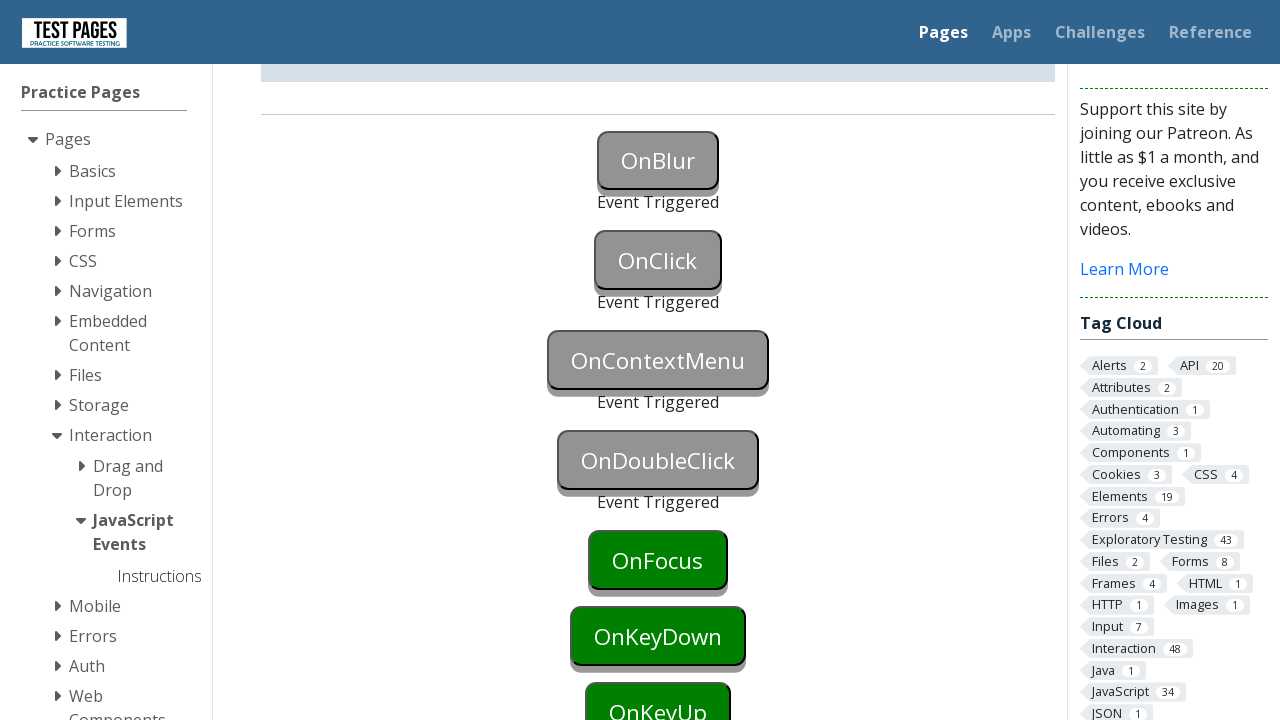

Clicked on focus button at (658, 560) on #onfocus
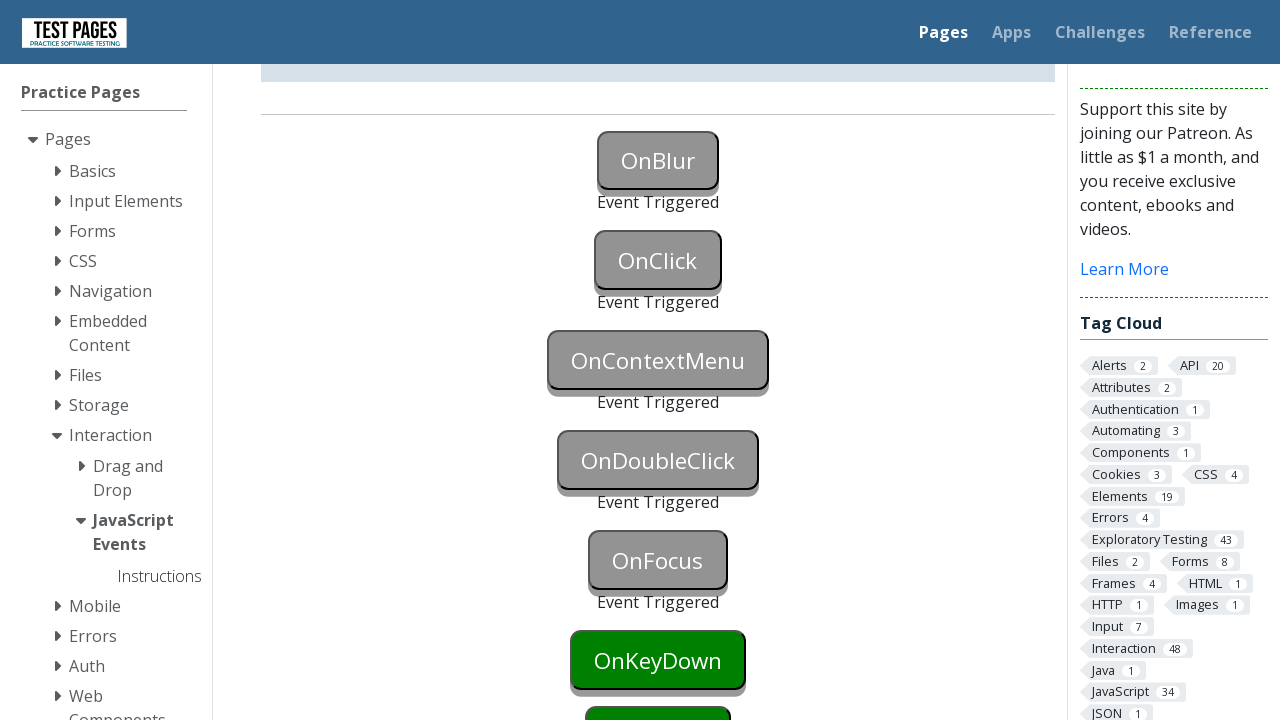

Clicked on keydown button at (658, 660) on #onkeydown
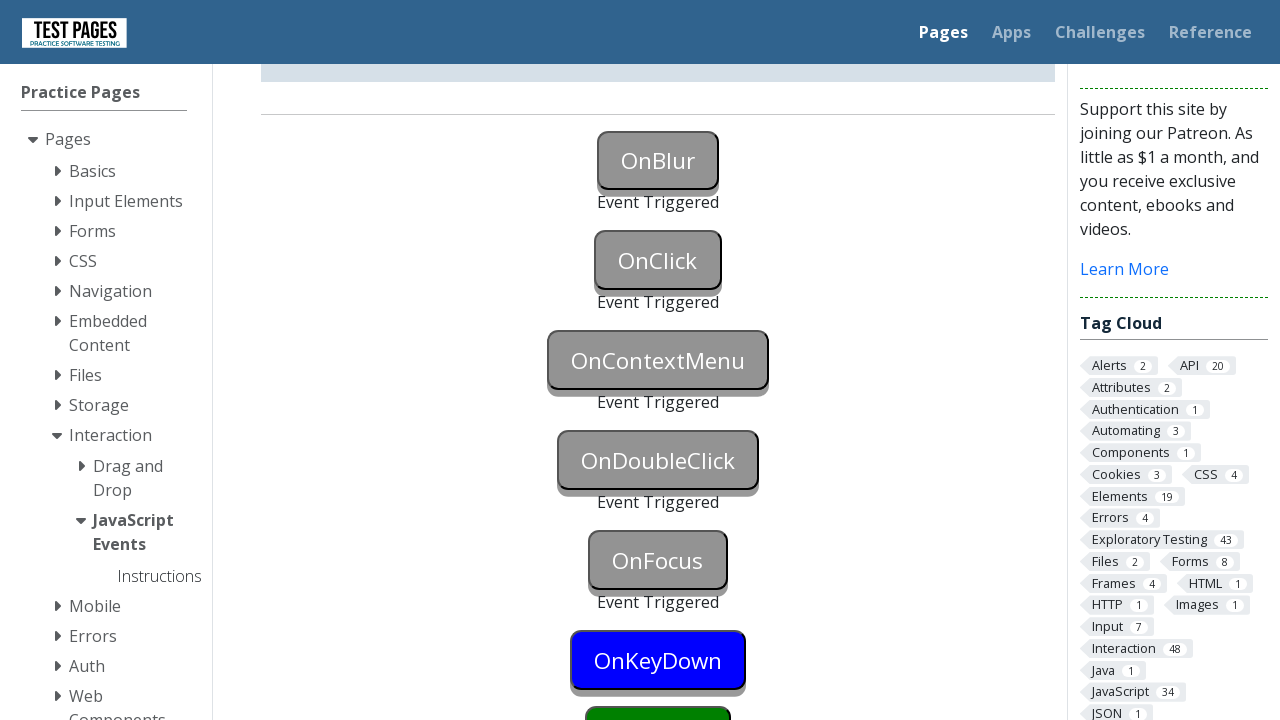

Pressed Enter key
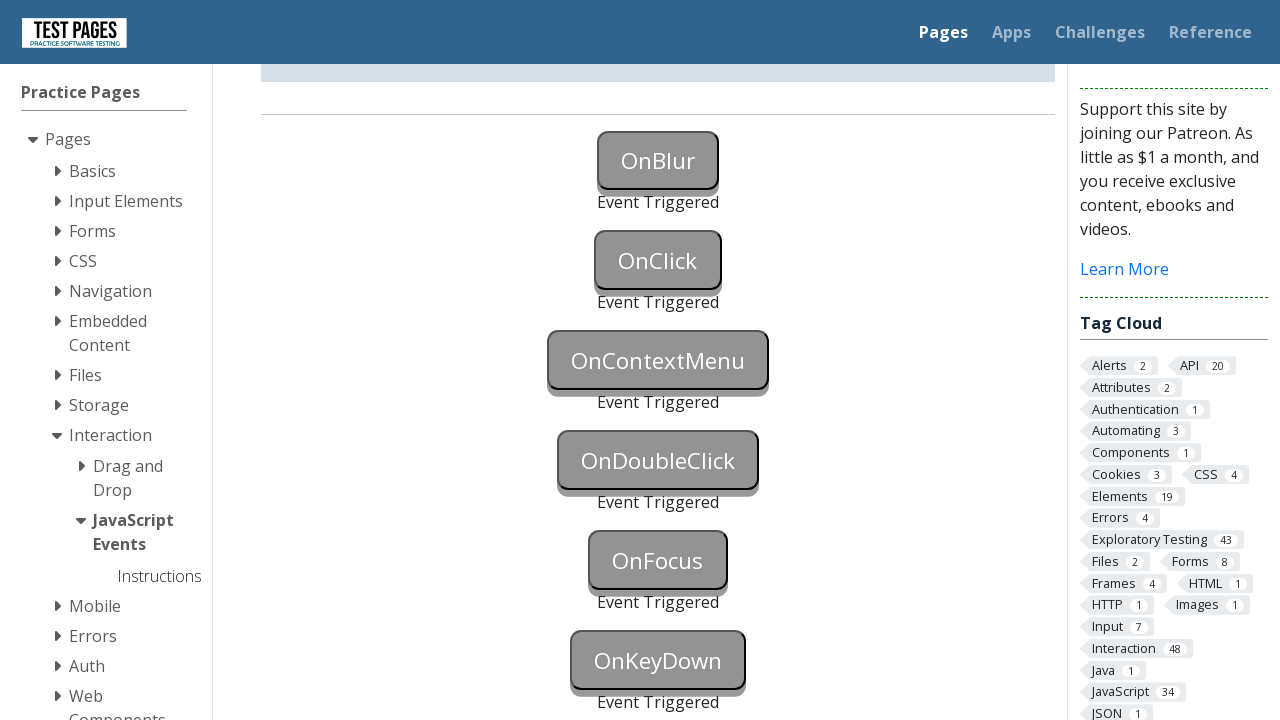

Clicked on keyup button at (658, 360) on #onkeyup
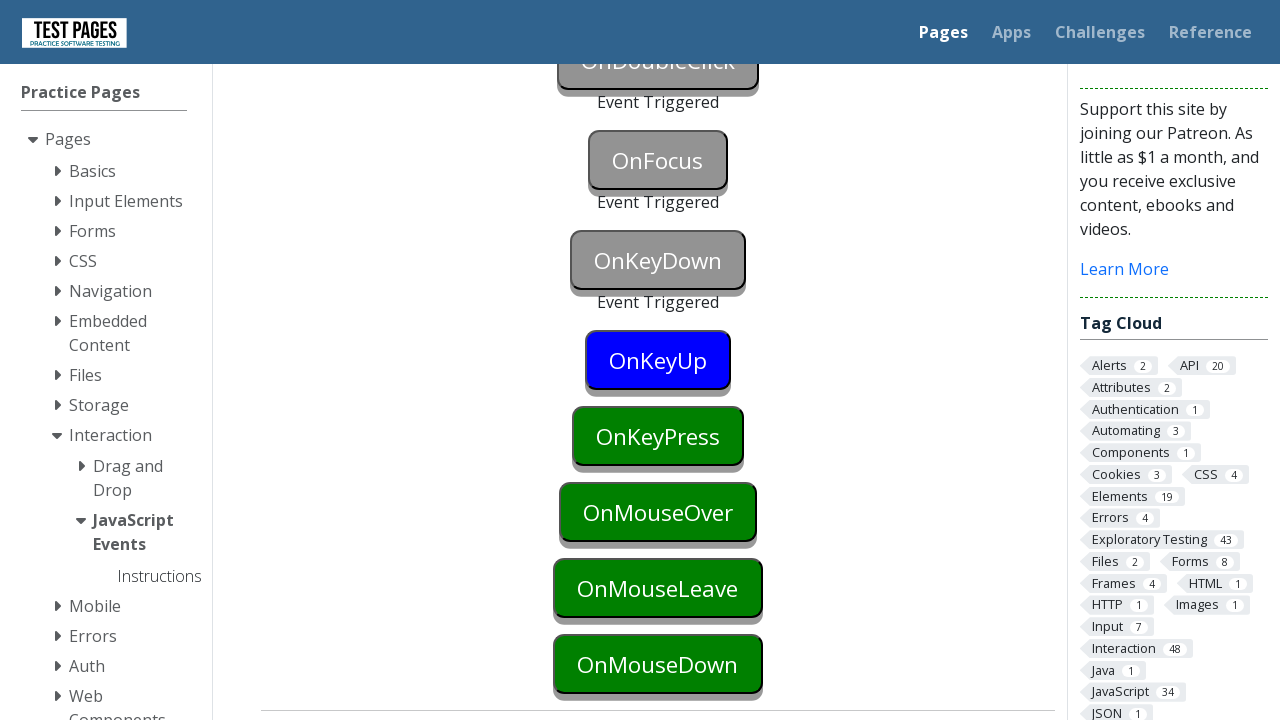

Pressed Space key
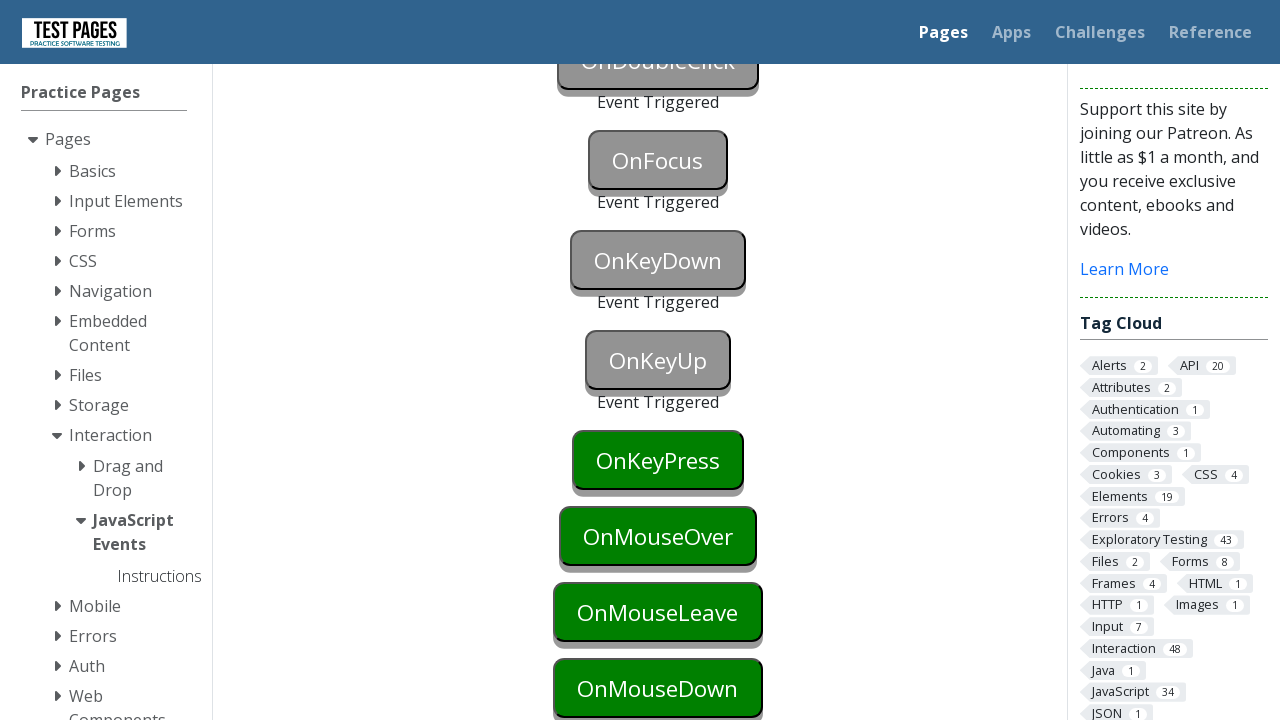

Clicked on keypress button at (658, 460) on #onkeypress
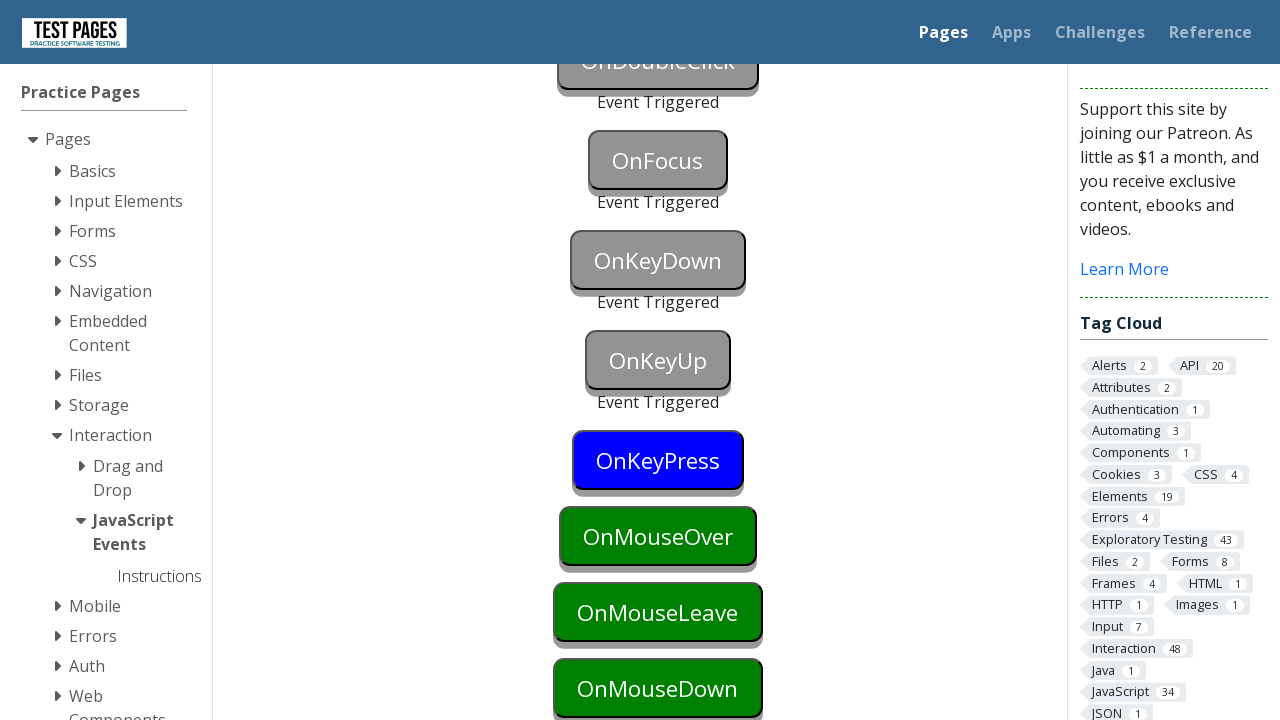

Pressed Space key
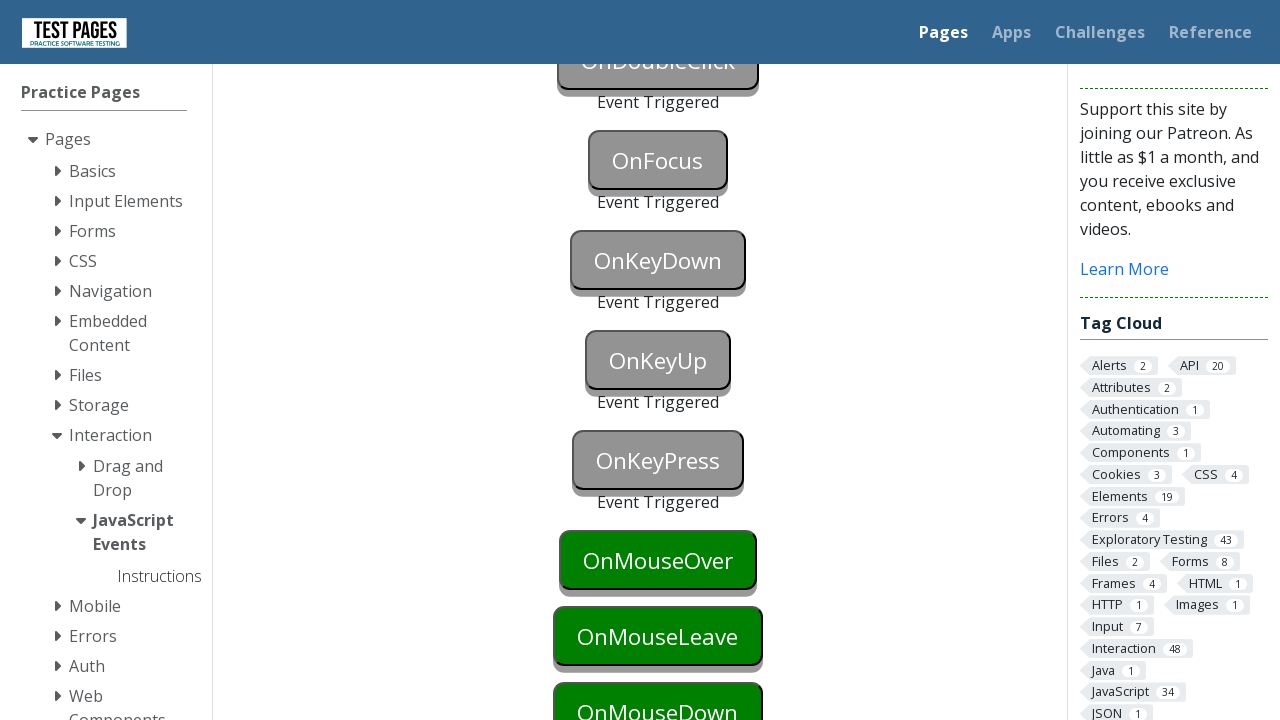

Hovered over mouseover element at (658, 560) on #onmouseover
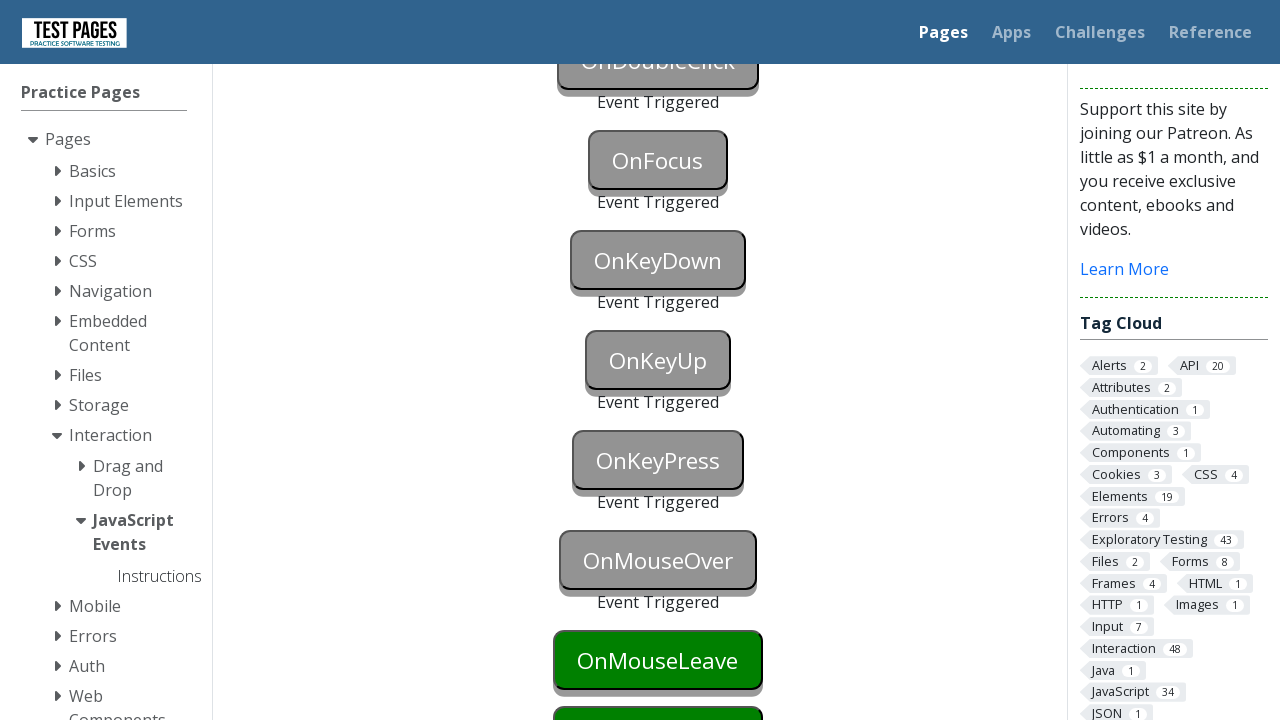

Hovered over mouseleave element (triggers leave on previous) at (658, 660) on #onmouseleave
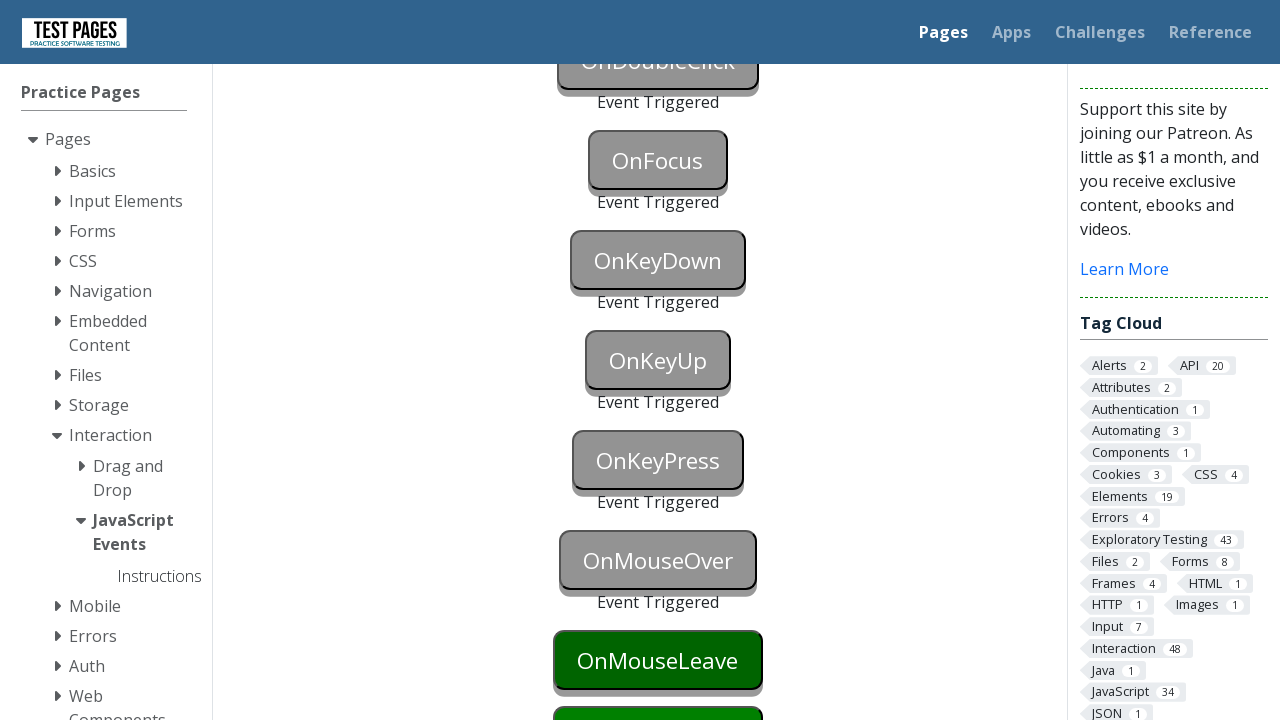

Hovered back to mouseover element at (658, 560) on #onmouseover
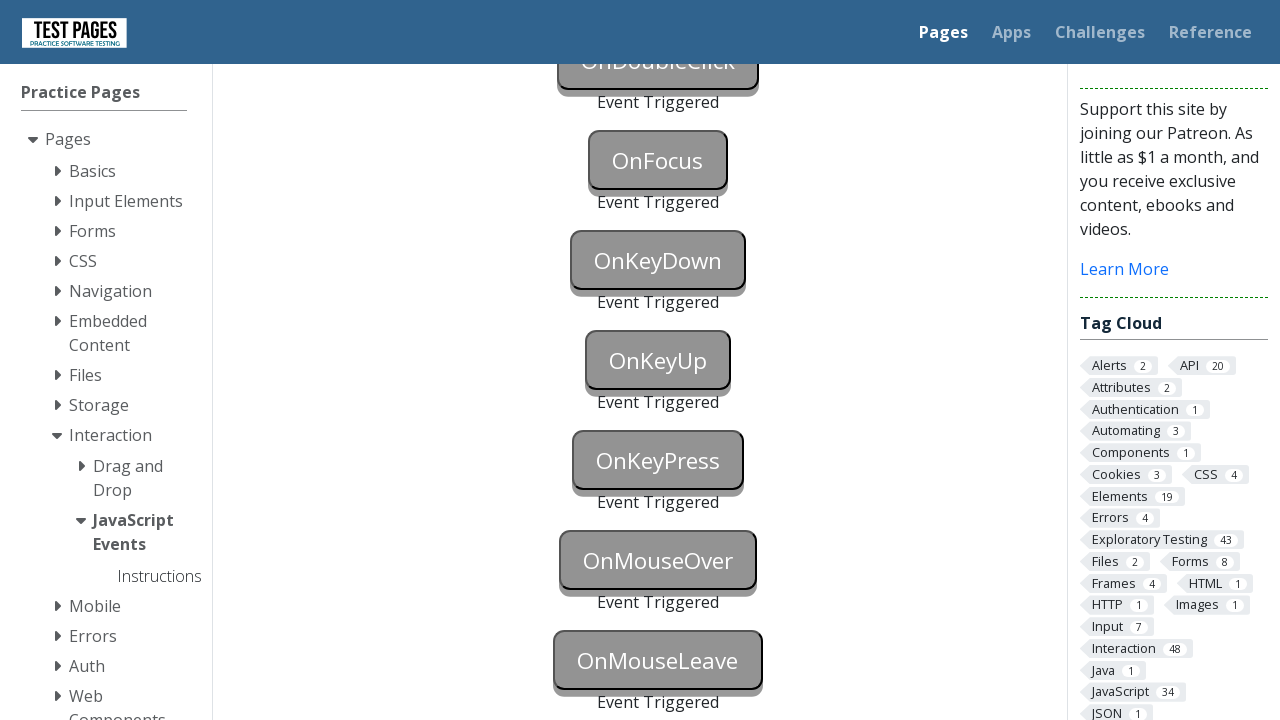

Clicked on mousedown button at (658, 360) on #onmousedown
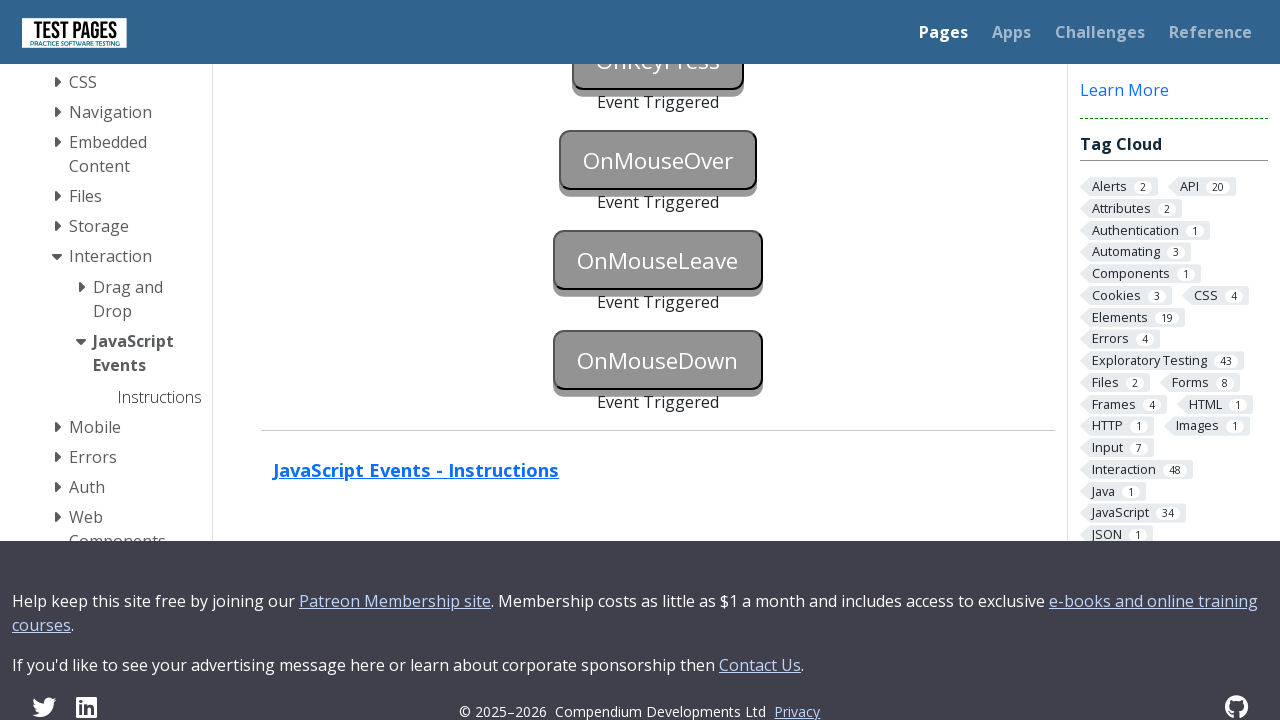

Located all 'Event Triggered' elements
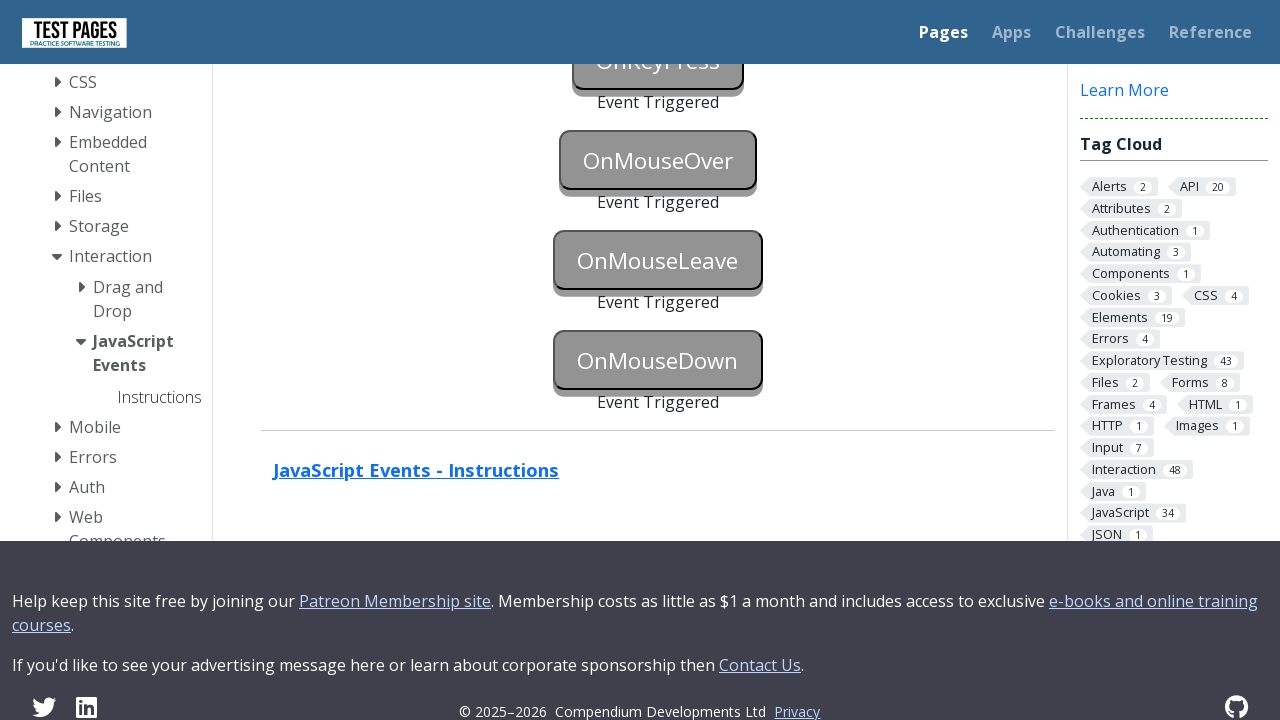

Verified that all 11 events were triggered
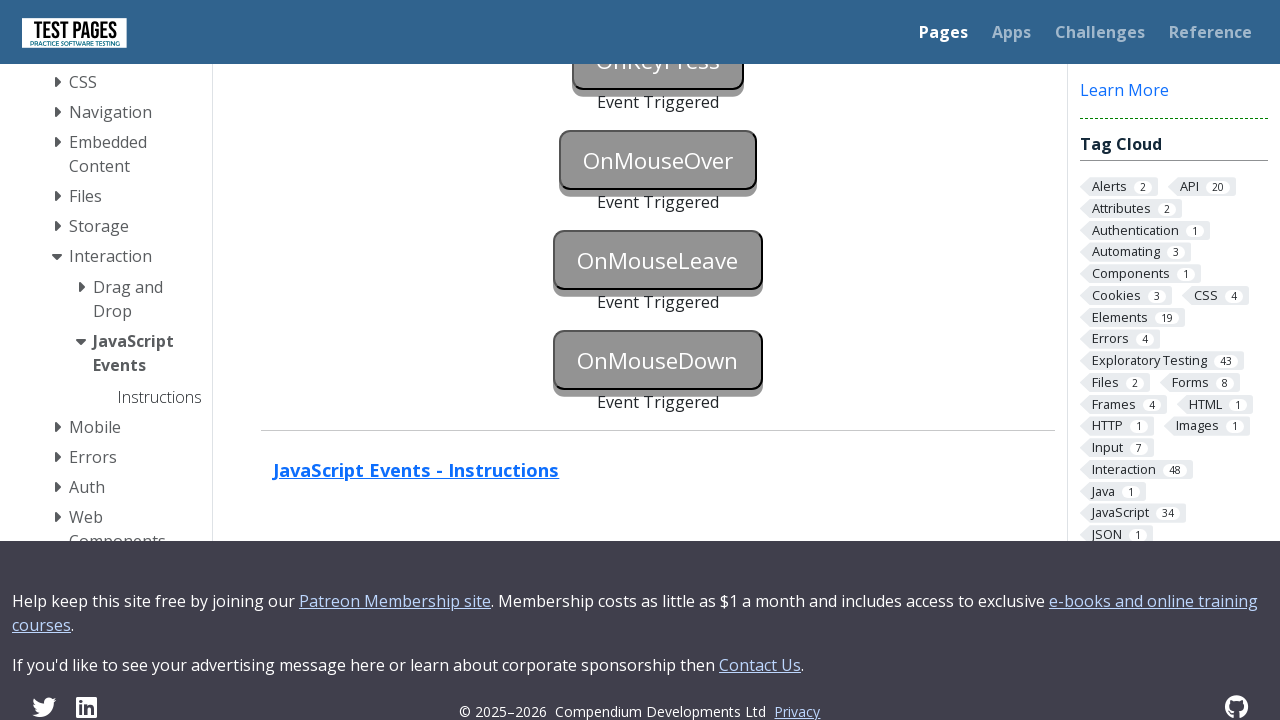

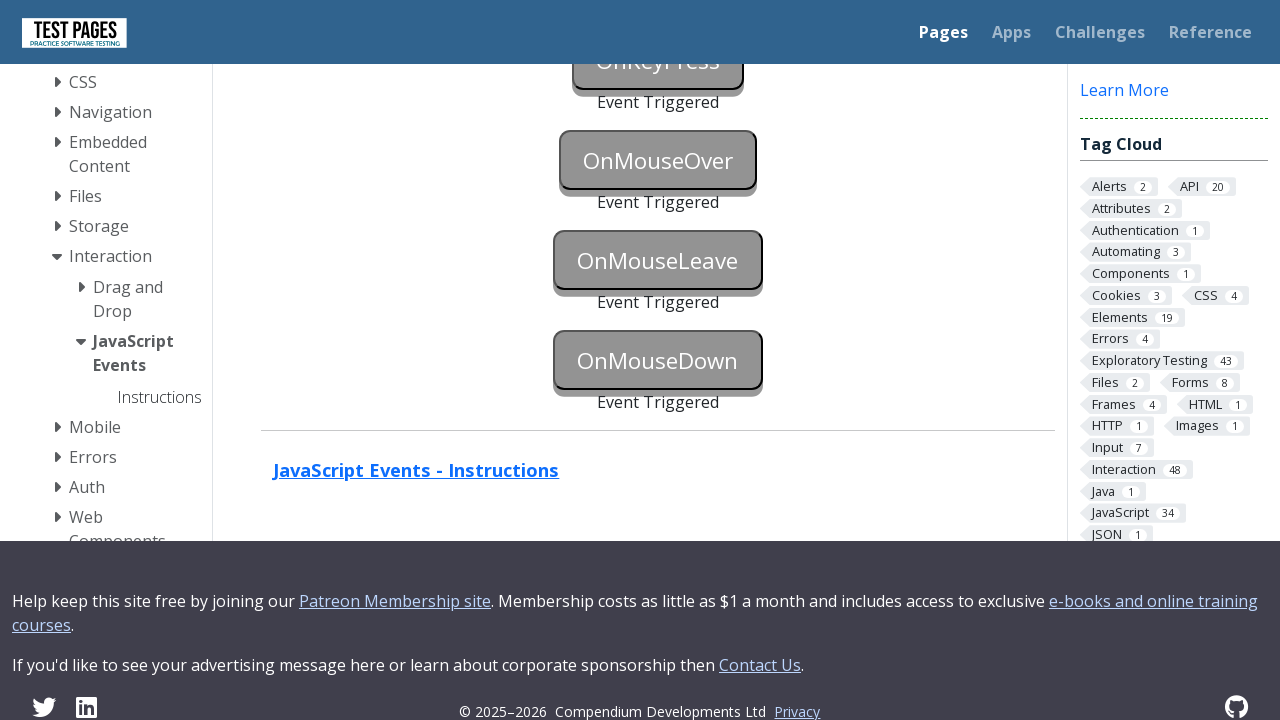